Tests textarea interaction by filling text, clearing it, and performing various keyboard inputs including individual key presses and keyboard shortcuts

Starting URL: https://bootswatch.com/default

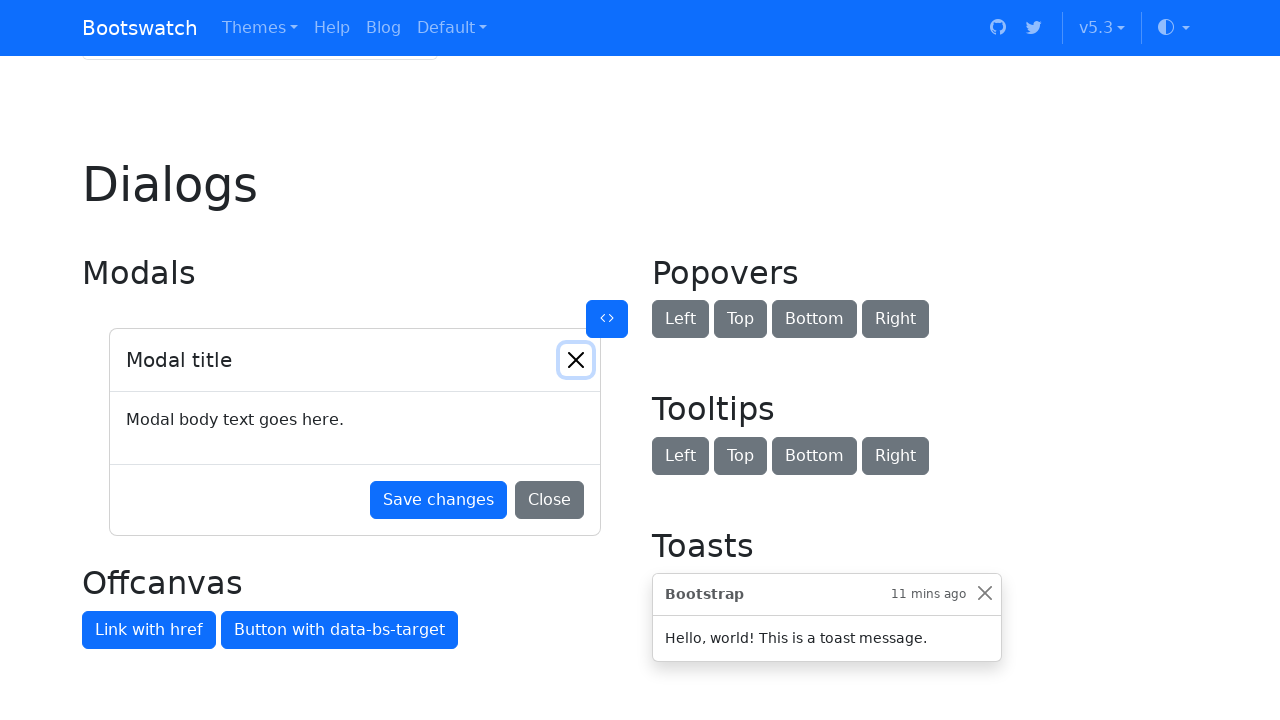

Located textarea element by label 'Example textarea'
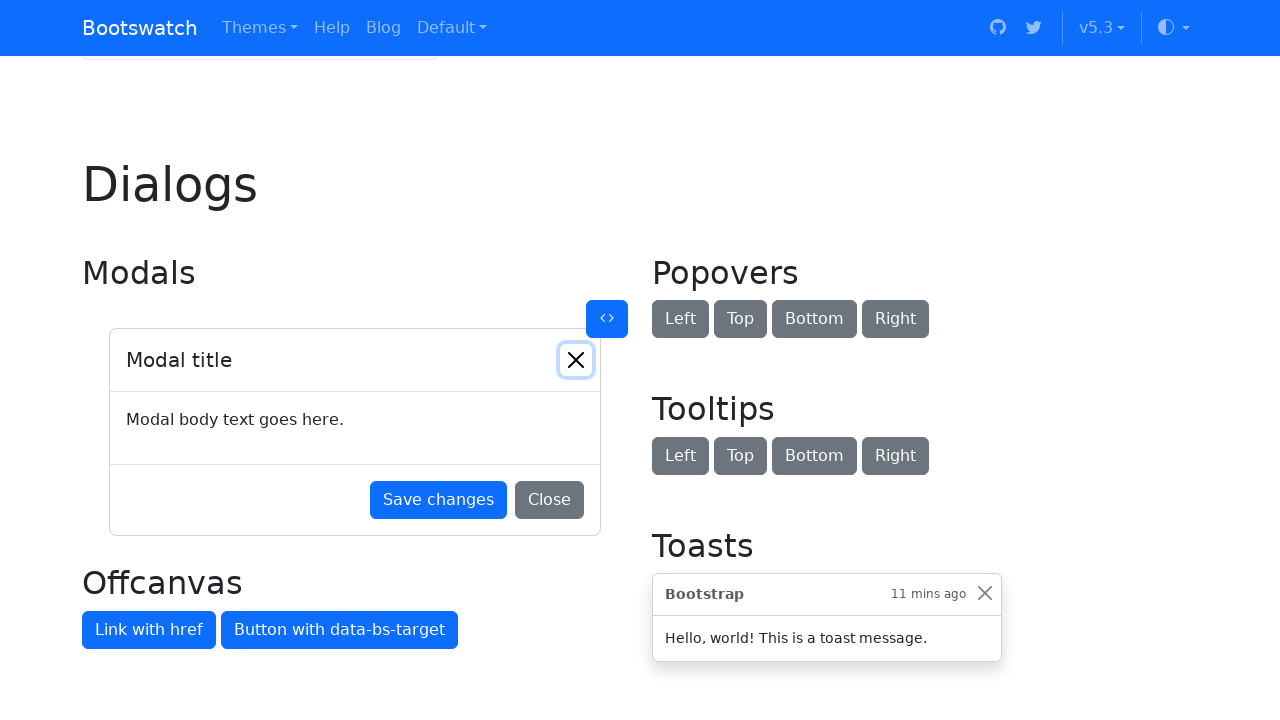

Filled textarea with 'This is a sample text.' on internal:label="Example textarea"i
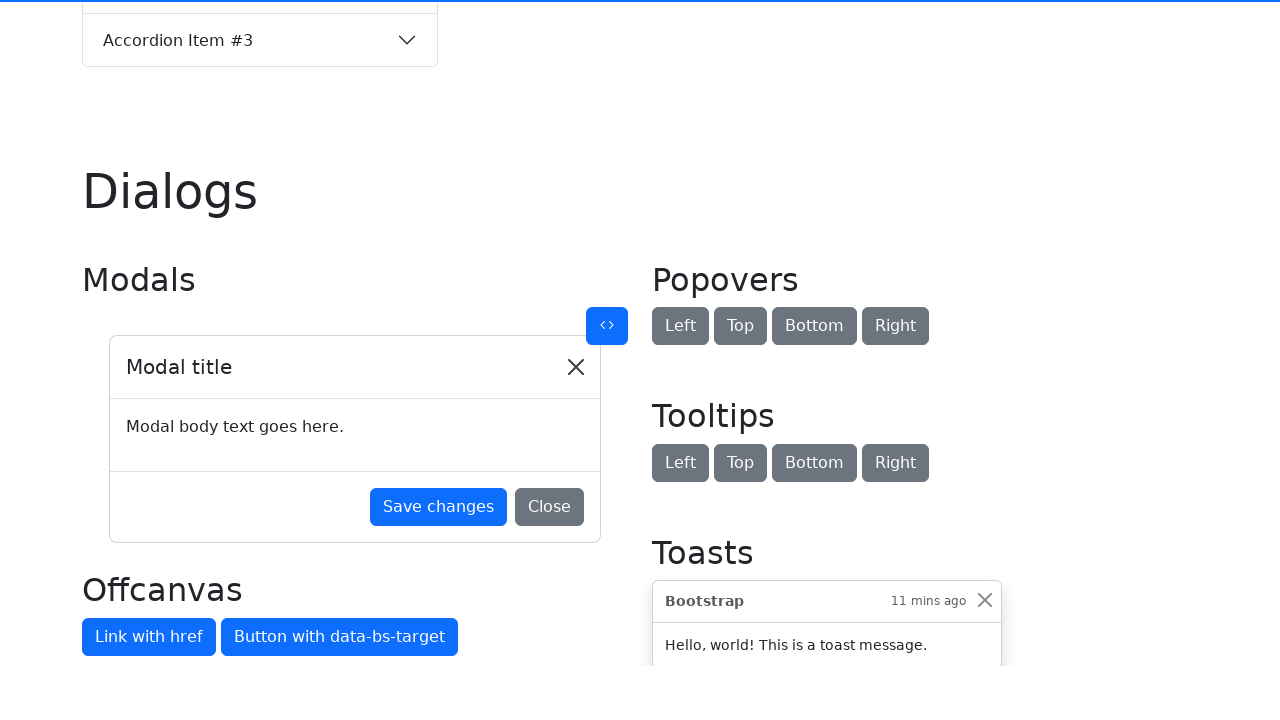

Cleared textarea content on internal:label="Example textarea"i
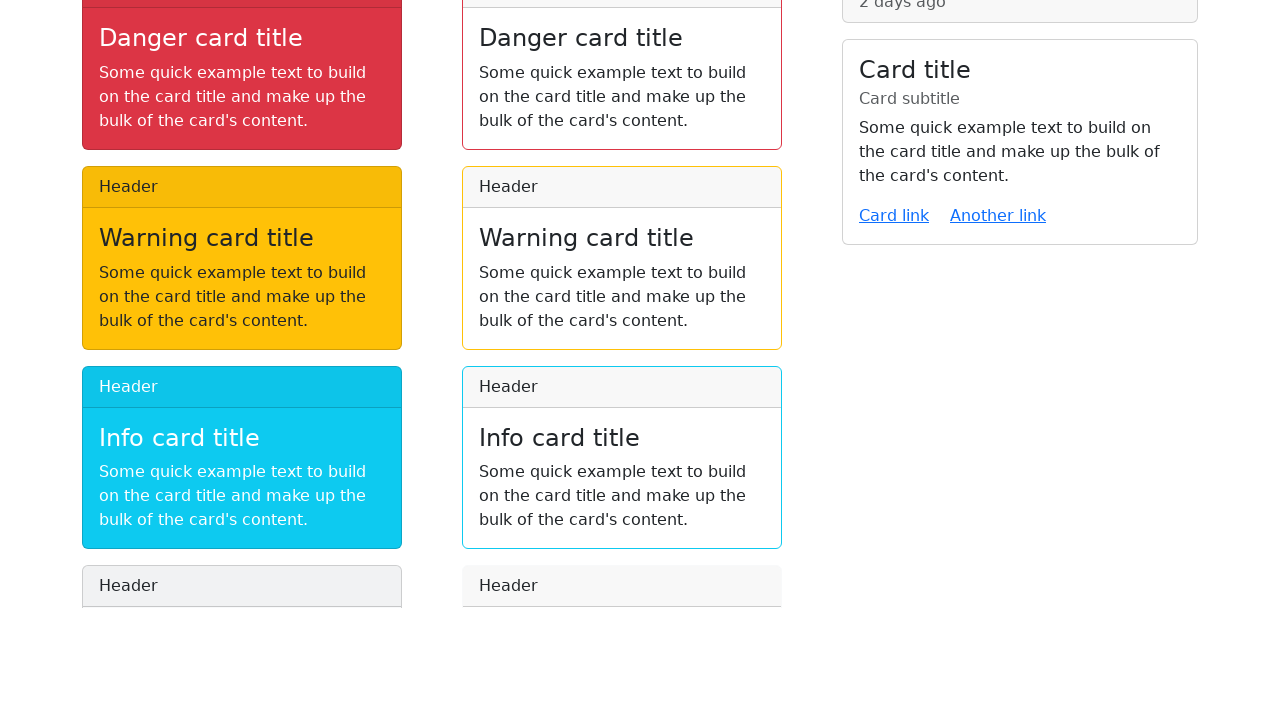

Pressed key 'W' on internal:label="Example textarea"i
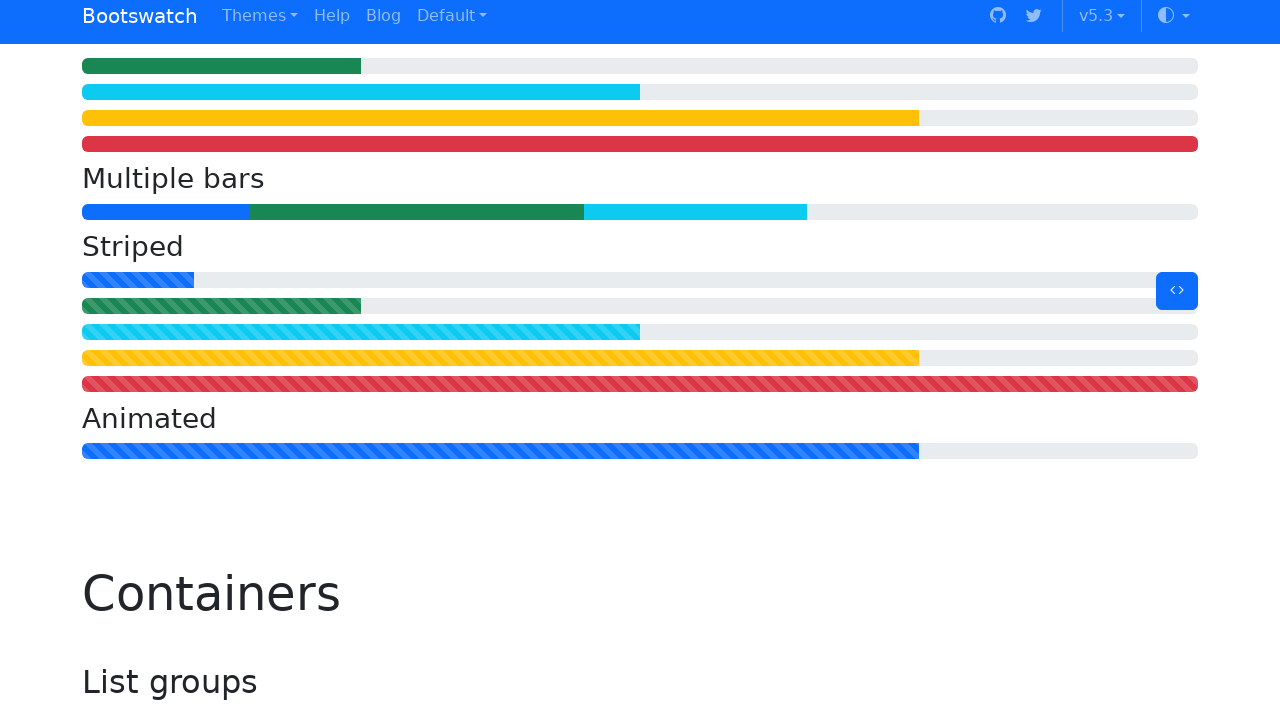

Pressed key 'A' on internal:label="Example textarea"i
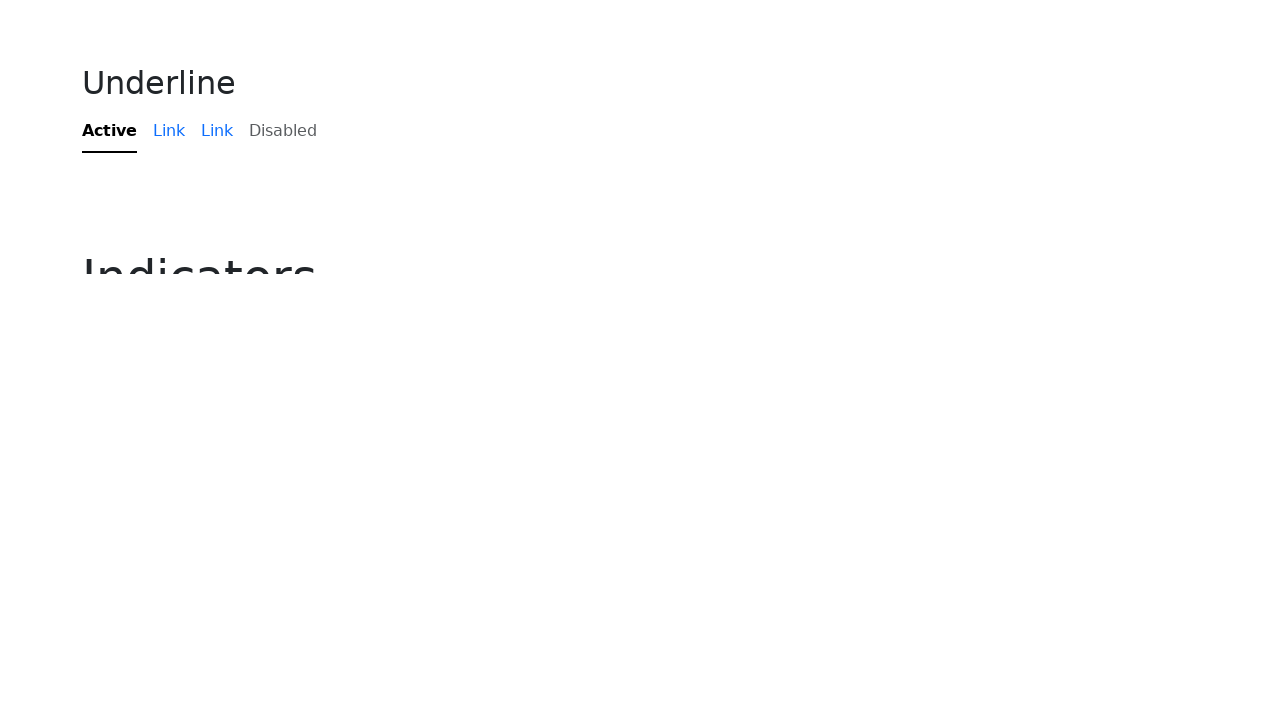

Pressed Shift+A keyboard combination on internal:label="Example textarea"i
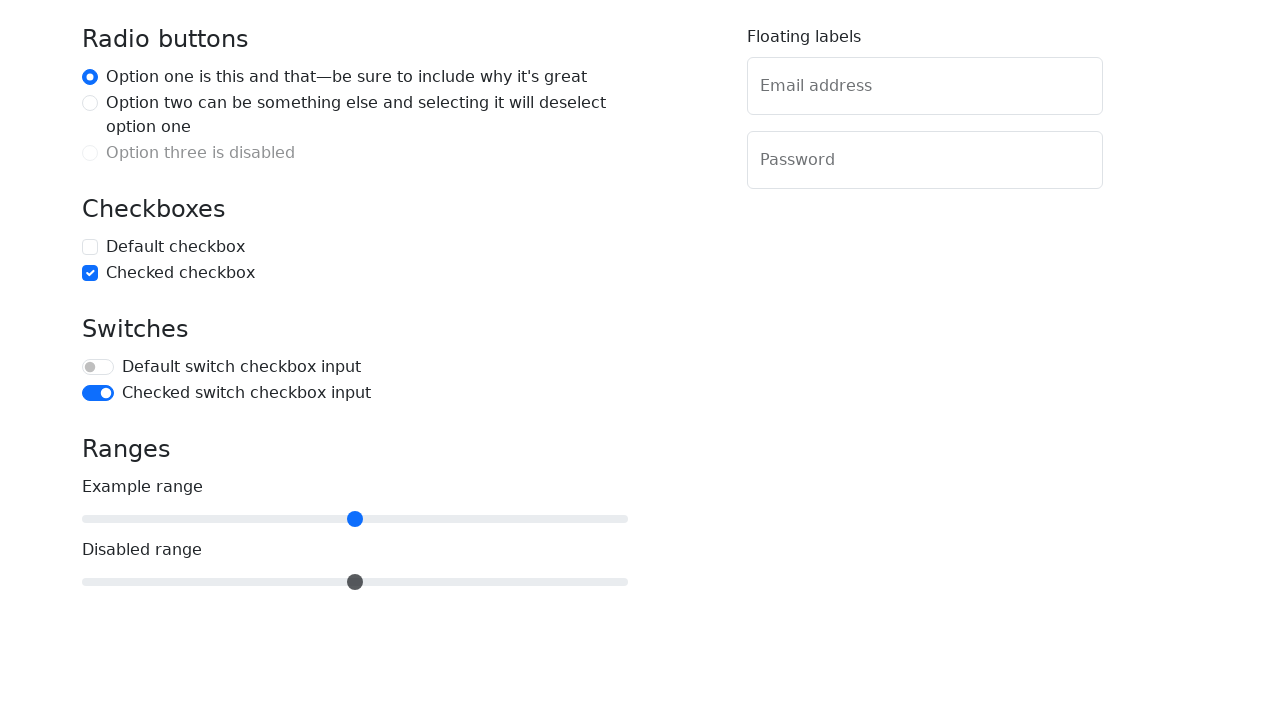

Pressed Control+ArrowLeft keyboard combination on internal:label="Example textarea"i
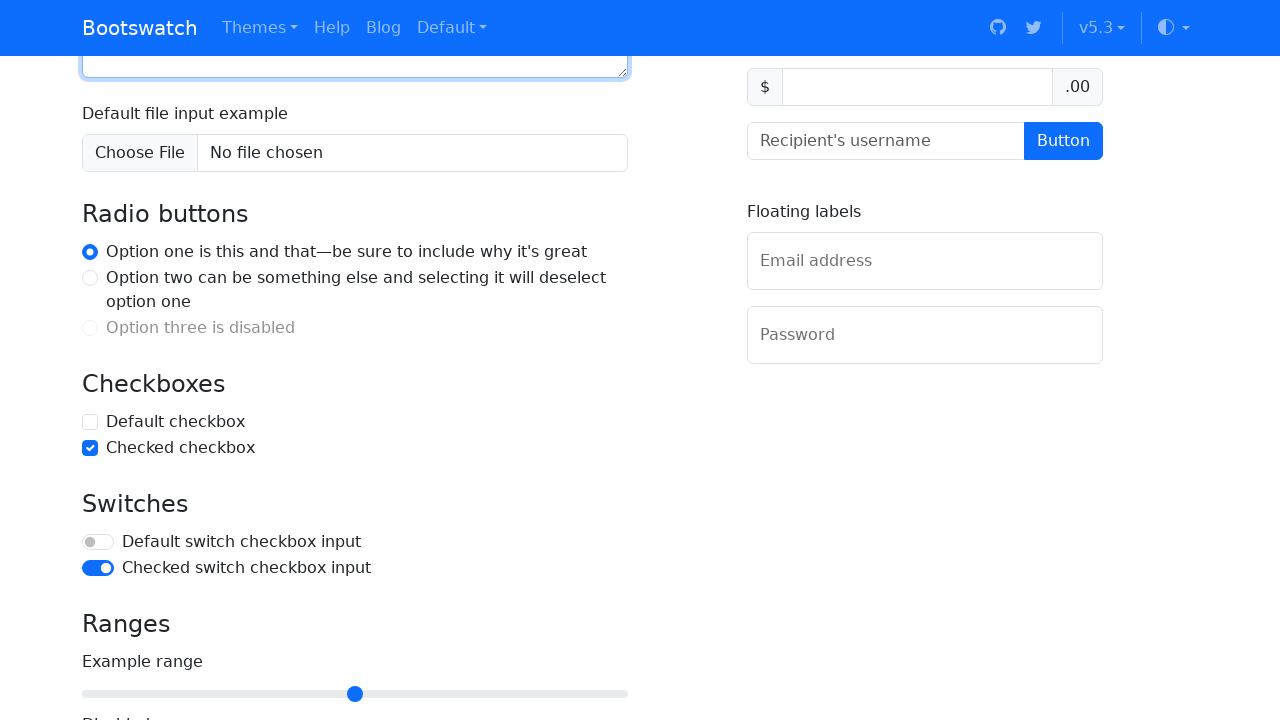

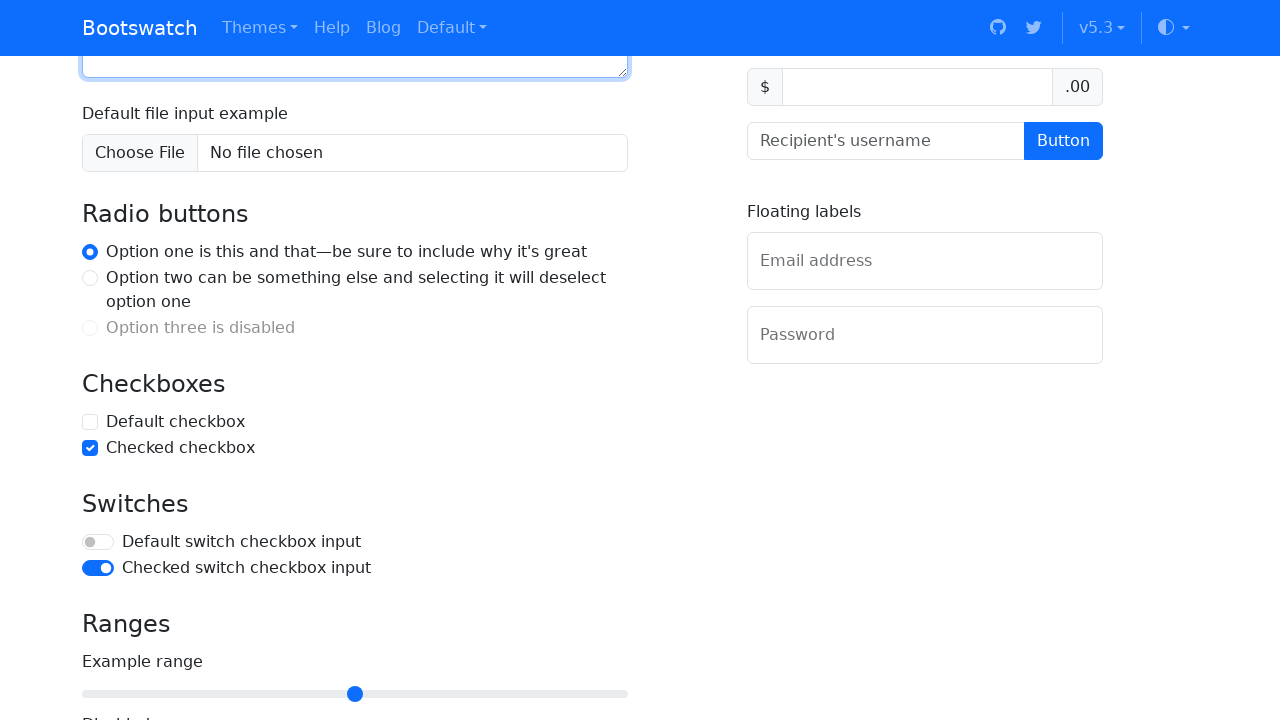